Verifies that the "Log In" button on the NextBaseCRM login page has the expected text value "Log In" by checking the button's value attribute.

Starting URL: https://login1.nextbasecrm.com/

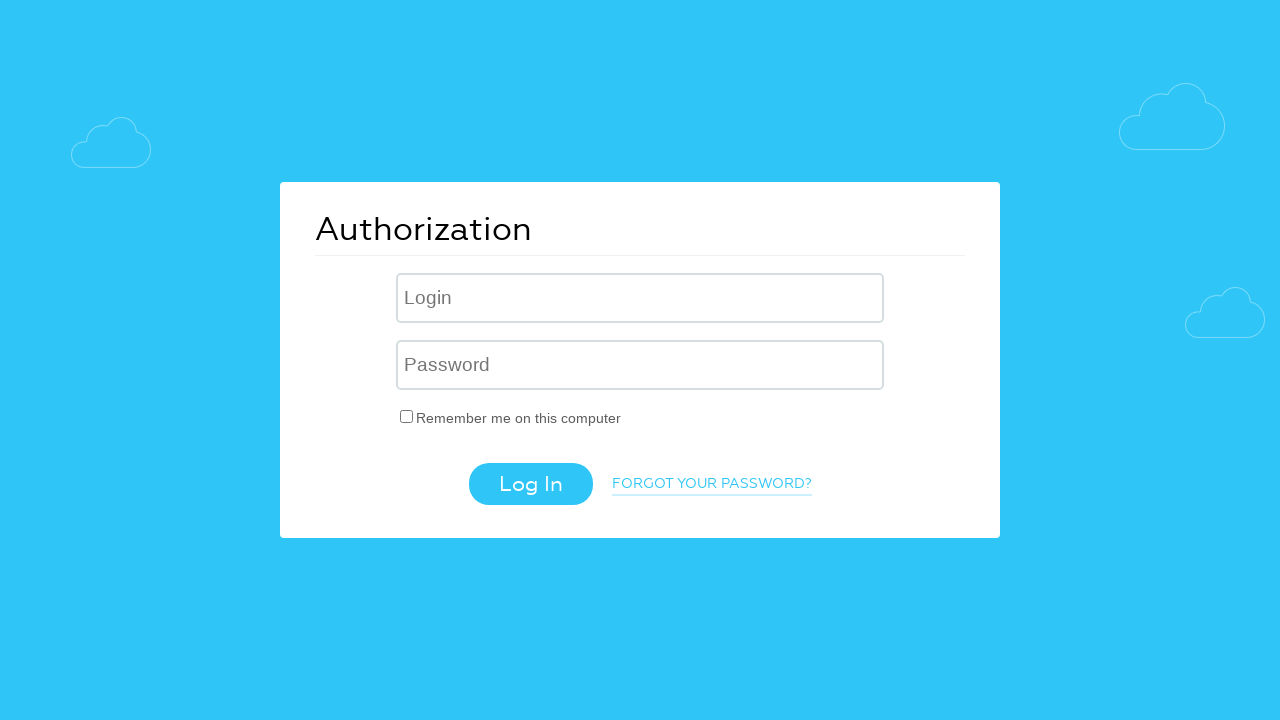

Waited for Log In button to be visible
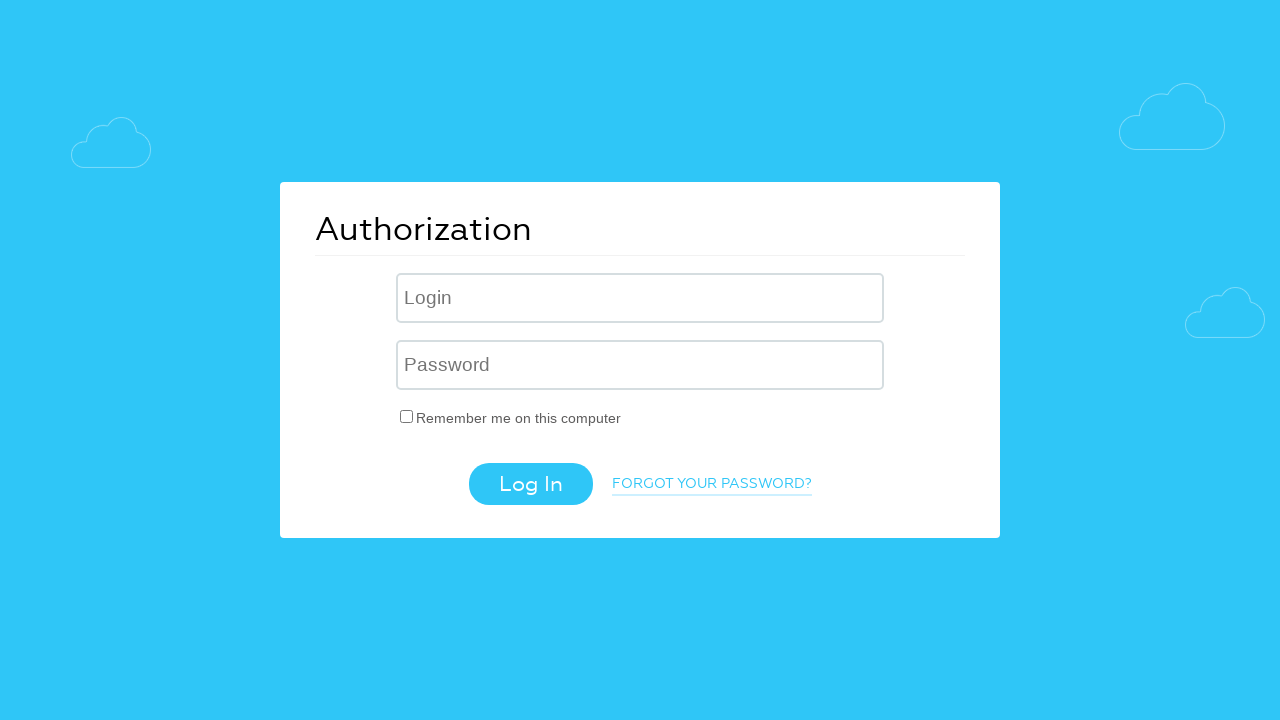

Retrieved Log In button's value attribute: 'Log In'
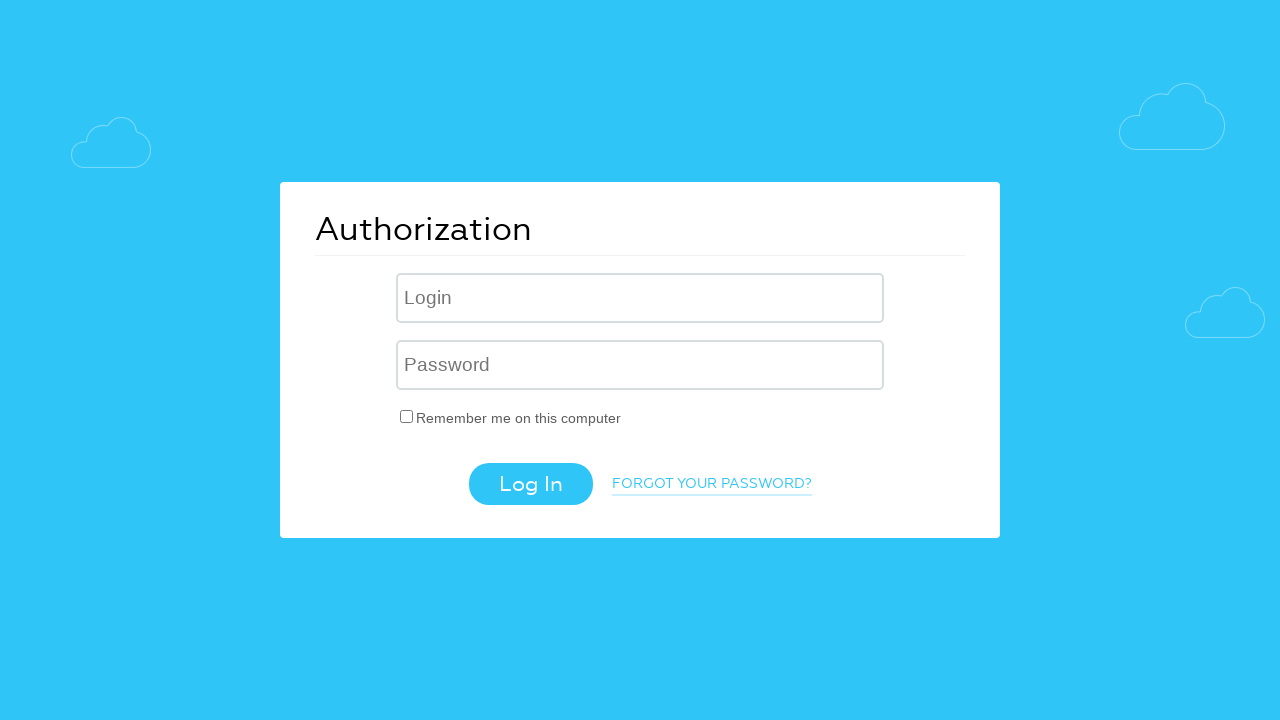

Verified Log In button value attribute equals 'Log In'
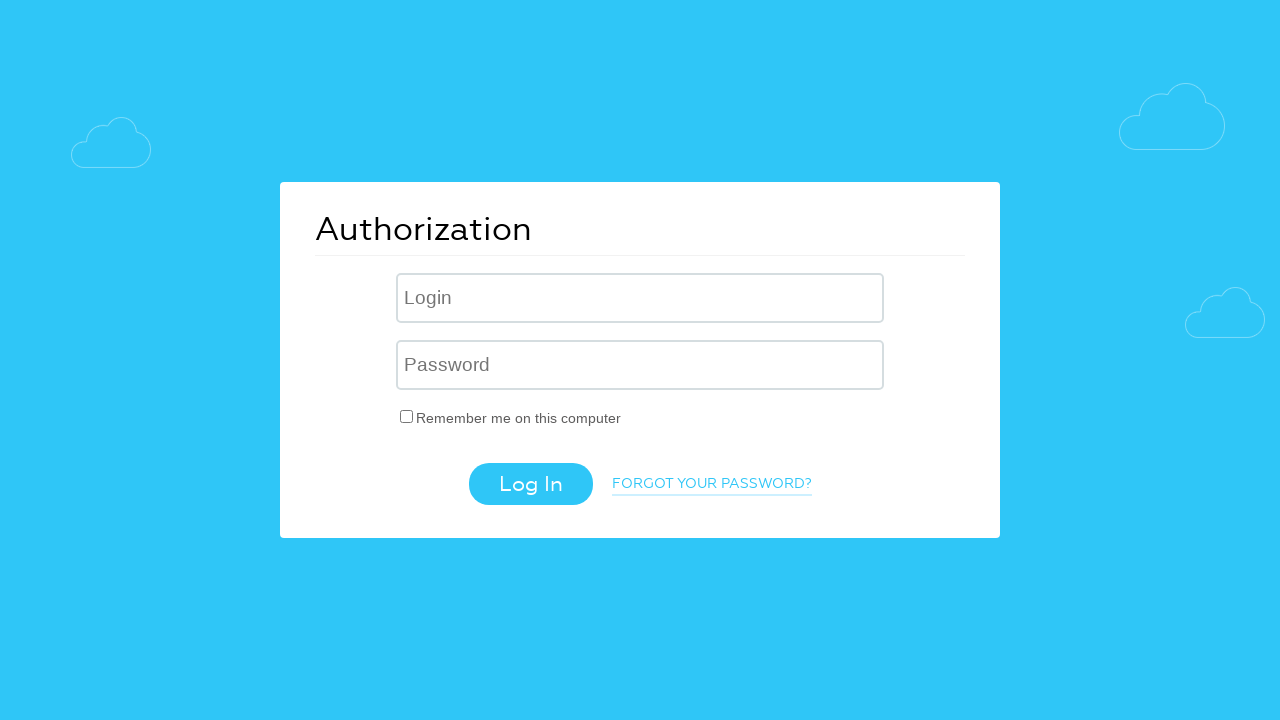

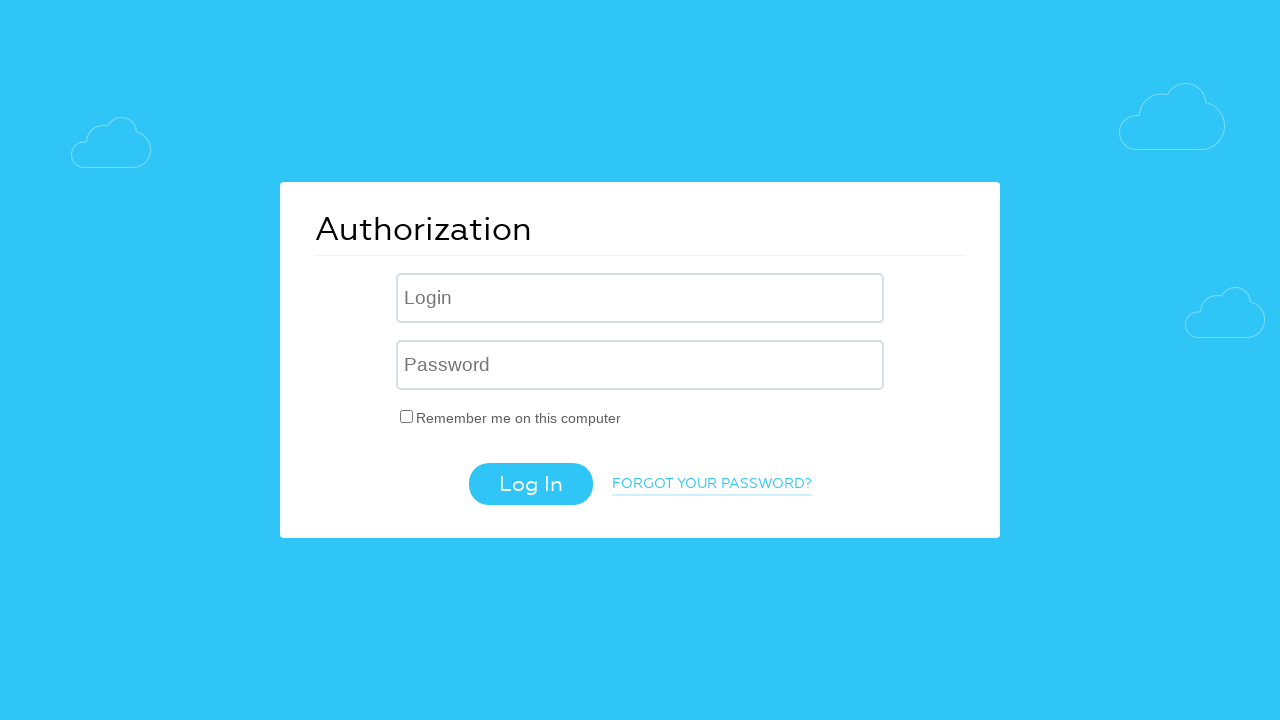